Tests radio button selection by clicking the "Impressive" radio option and verifying the selection message

Starting URL: https://demoqa.com/radio-button

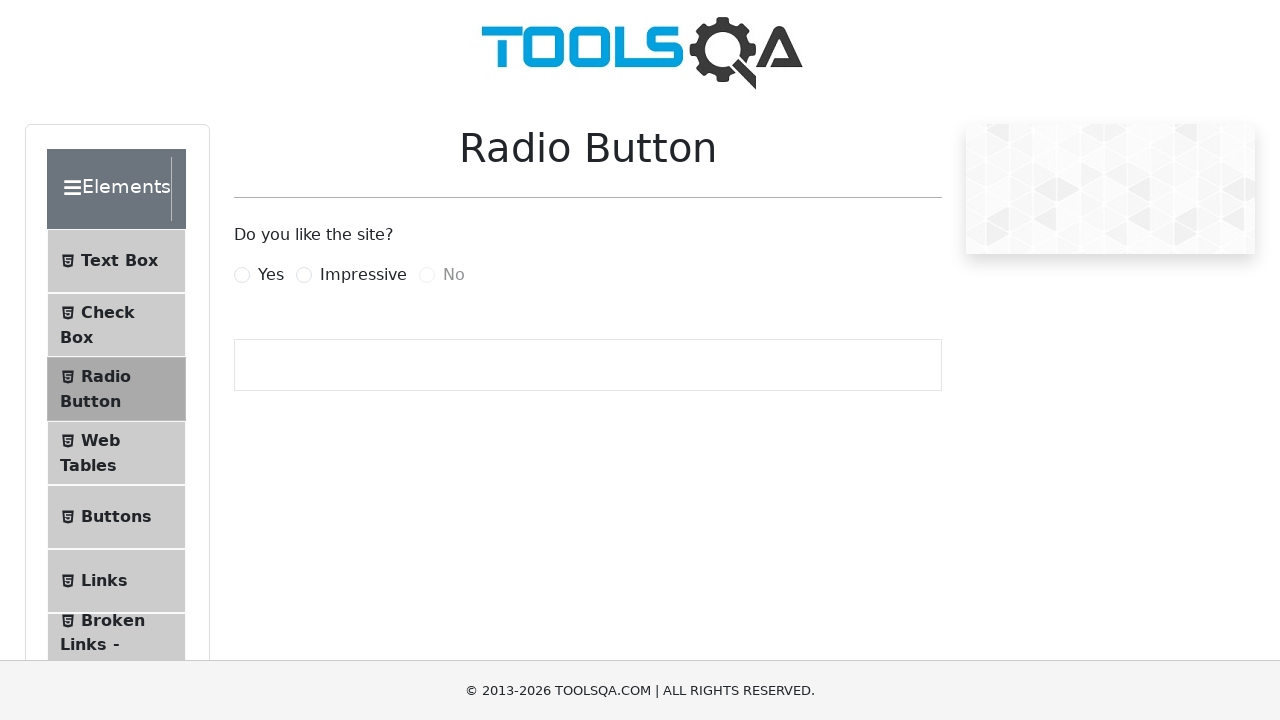

Clicked the 'Impressive' radio button option at (363, 275) on label[for='impressiveRadio']
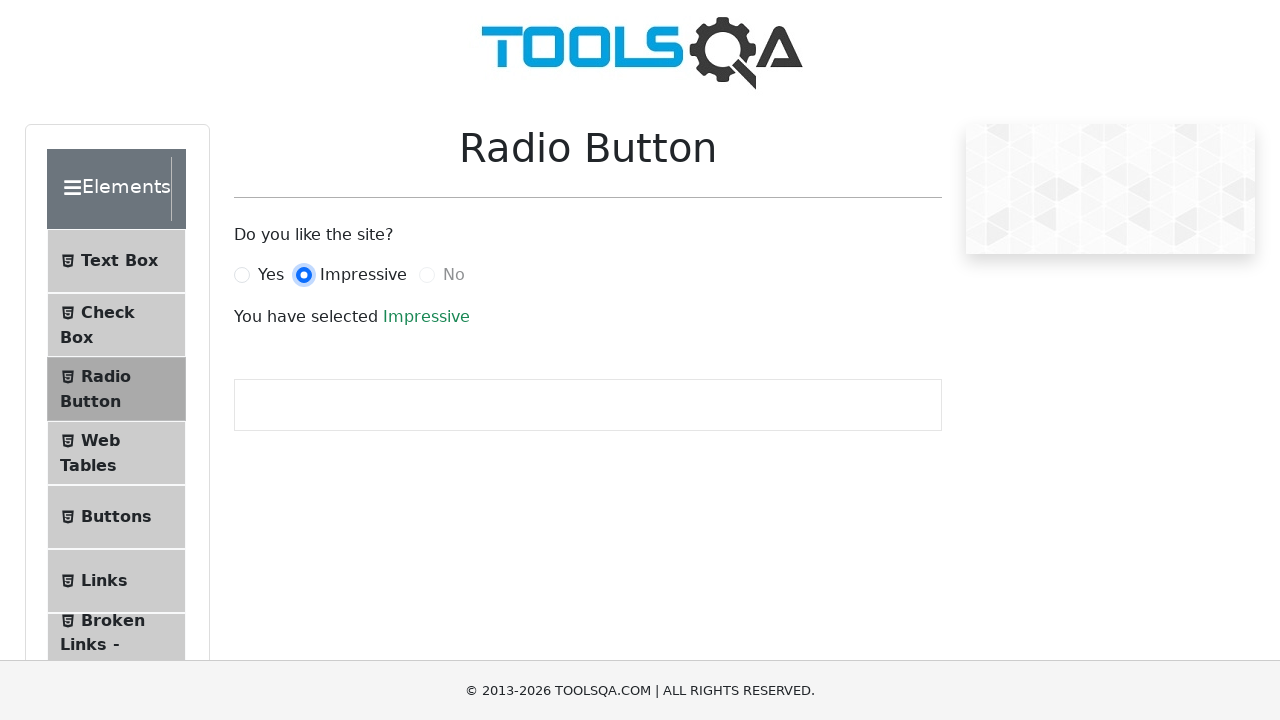

Radio selection result message appeared
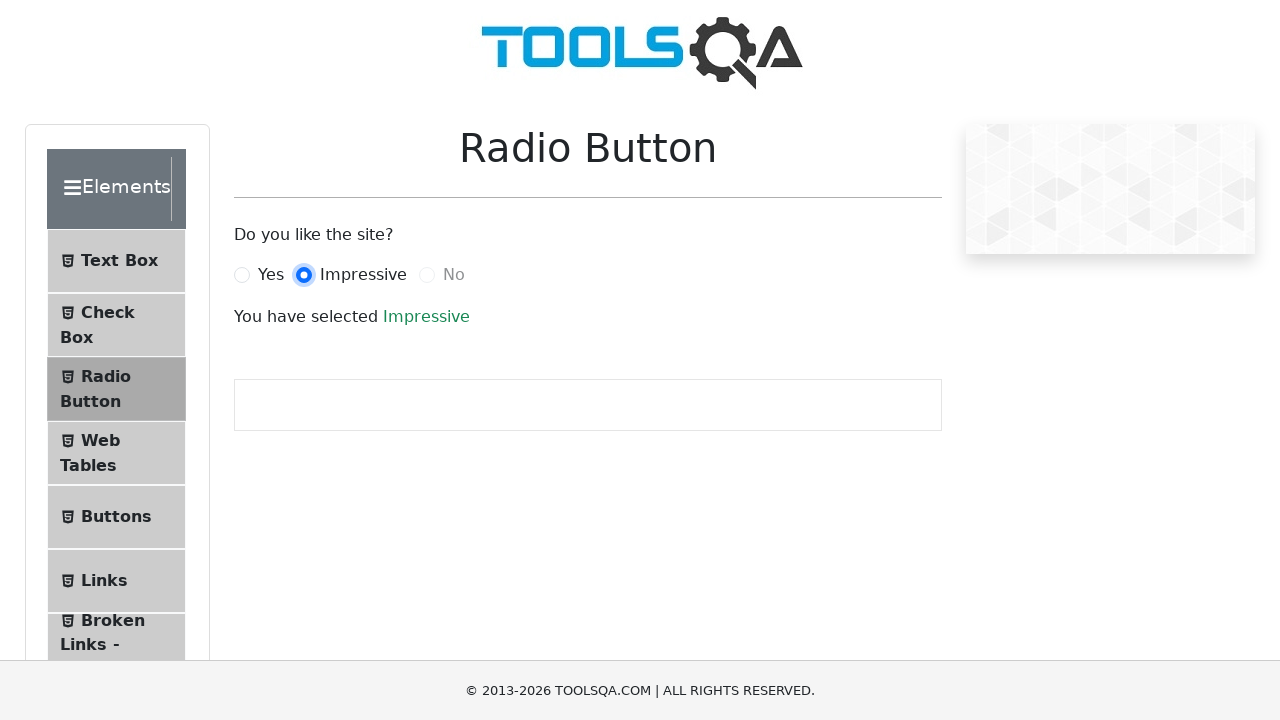

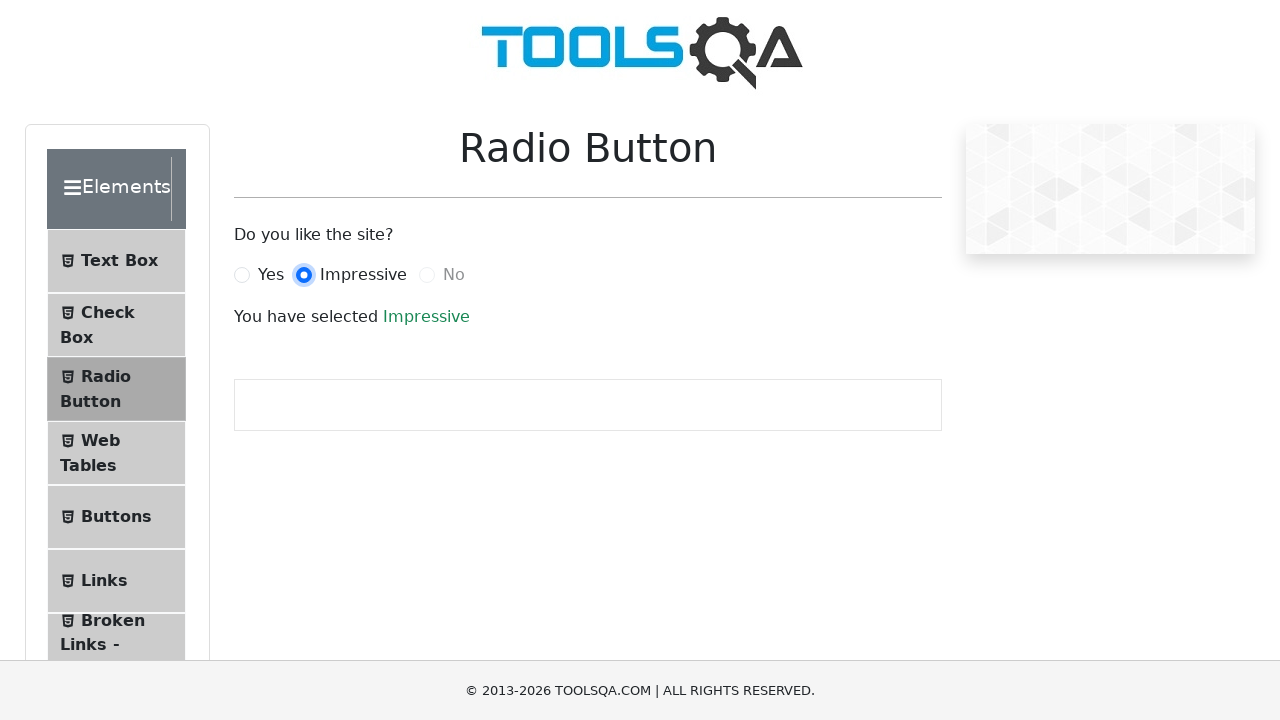